Tests multi-window browser functionality by opening opencart.com, then opening a new browser window and navigating to orangehrm.com

Starting URL: https://www.opencart.com/

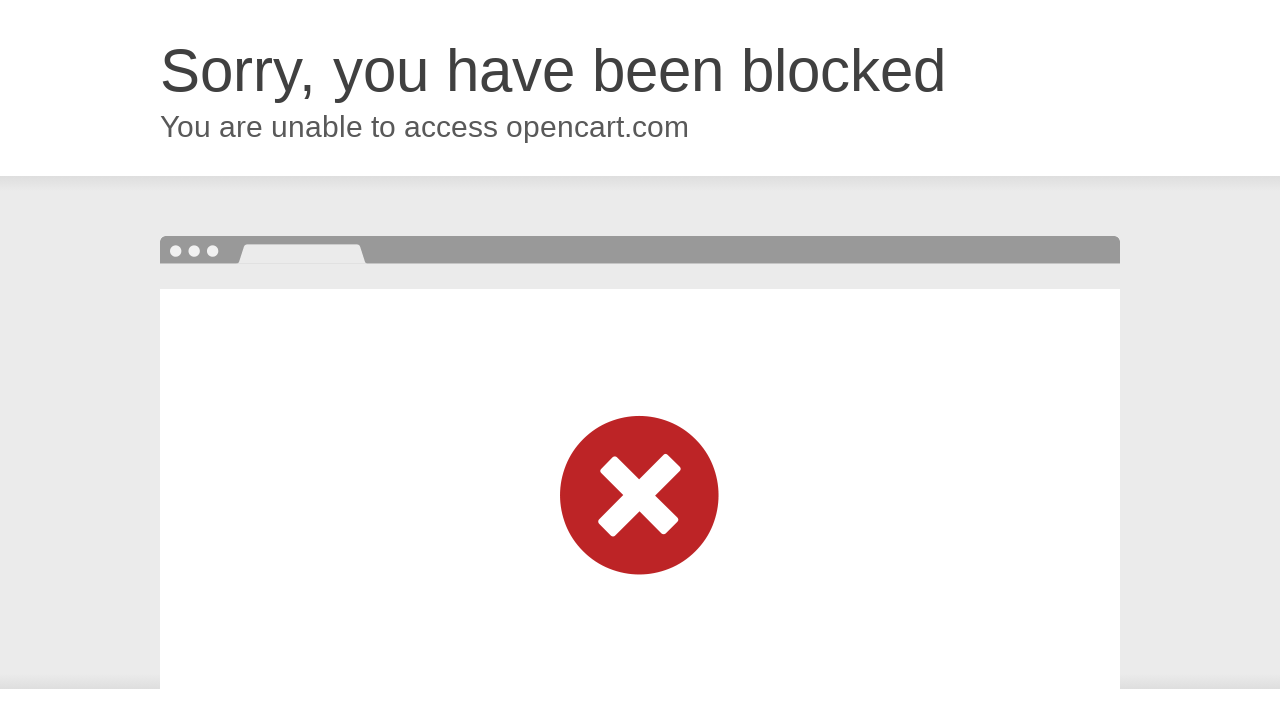

Opened a new browser window/page
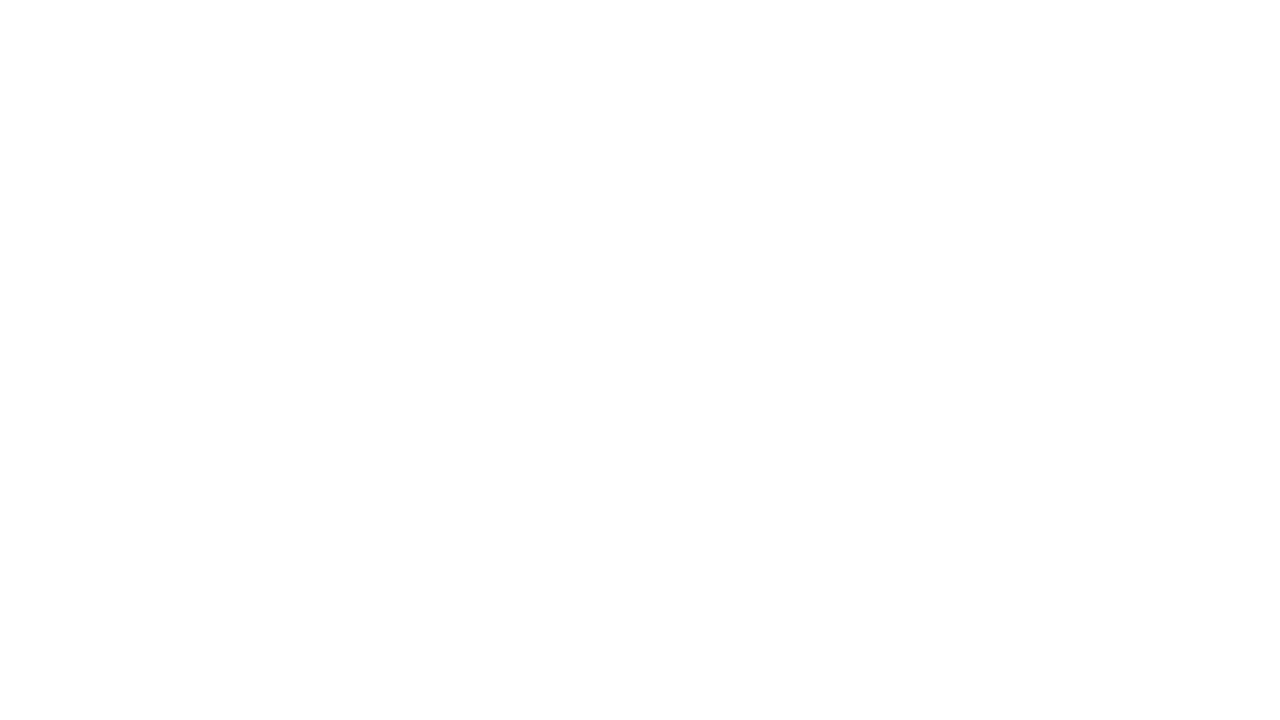

Navigated to https://www.orangehrm.com/ in new window
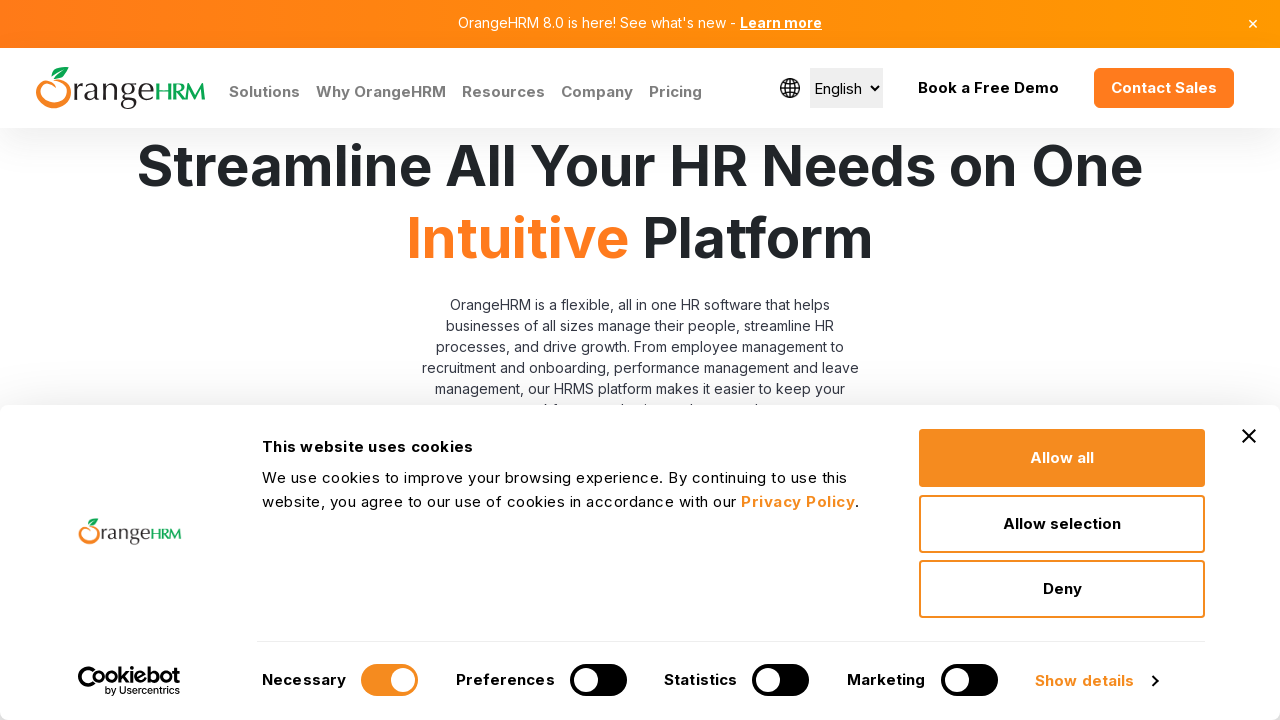

Waited for page to reach domcontentloaded state
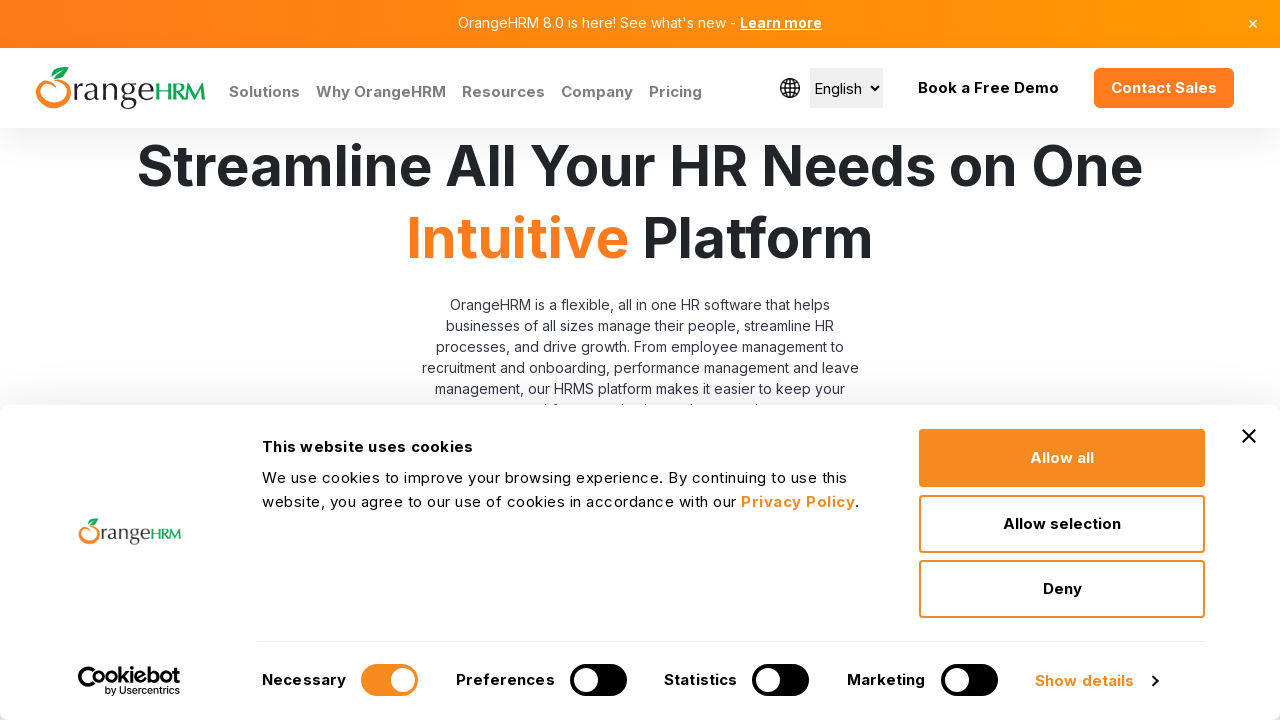

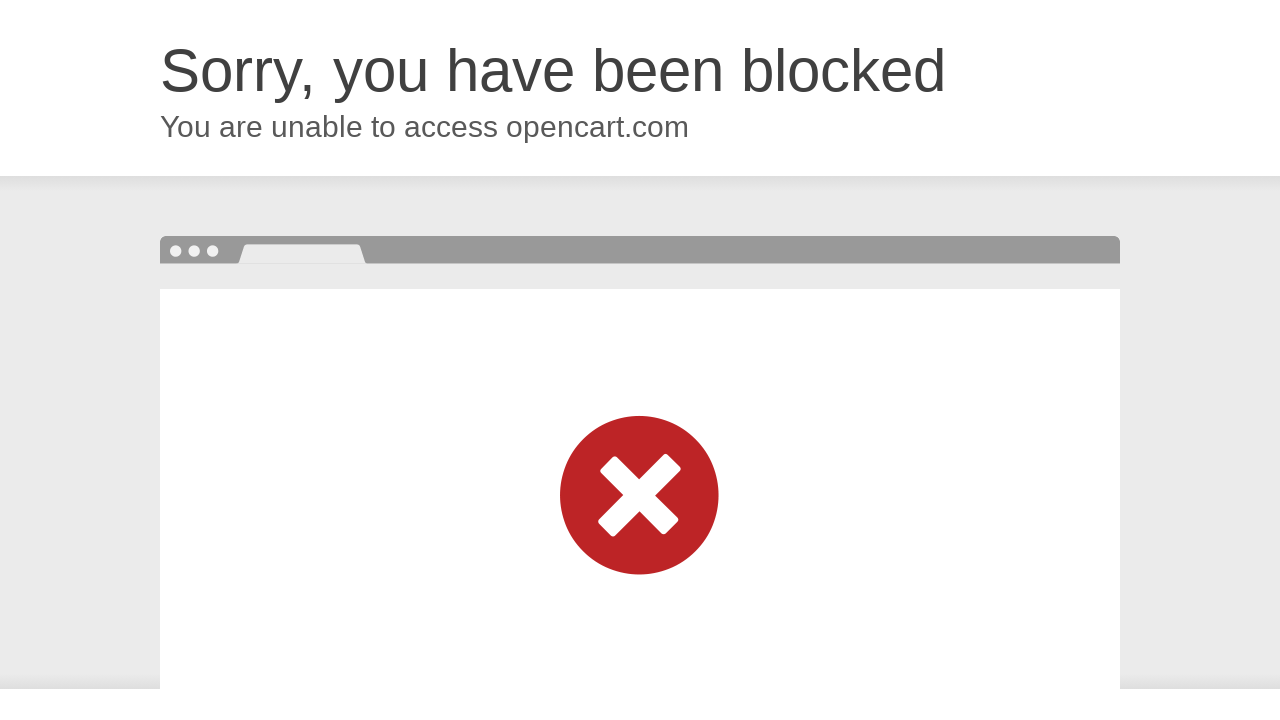